Tests drag and drop functionality by dragging an element from one location to another on a mouse interaction demo page

Starting URL: https://awesomeqa.com/selenium/mouse_interaction.html

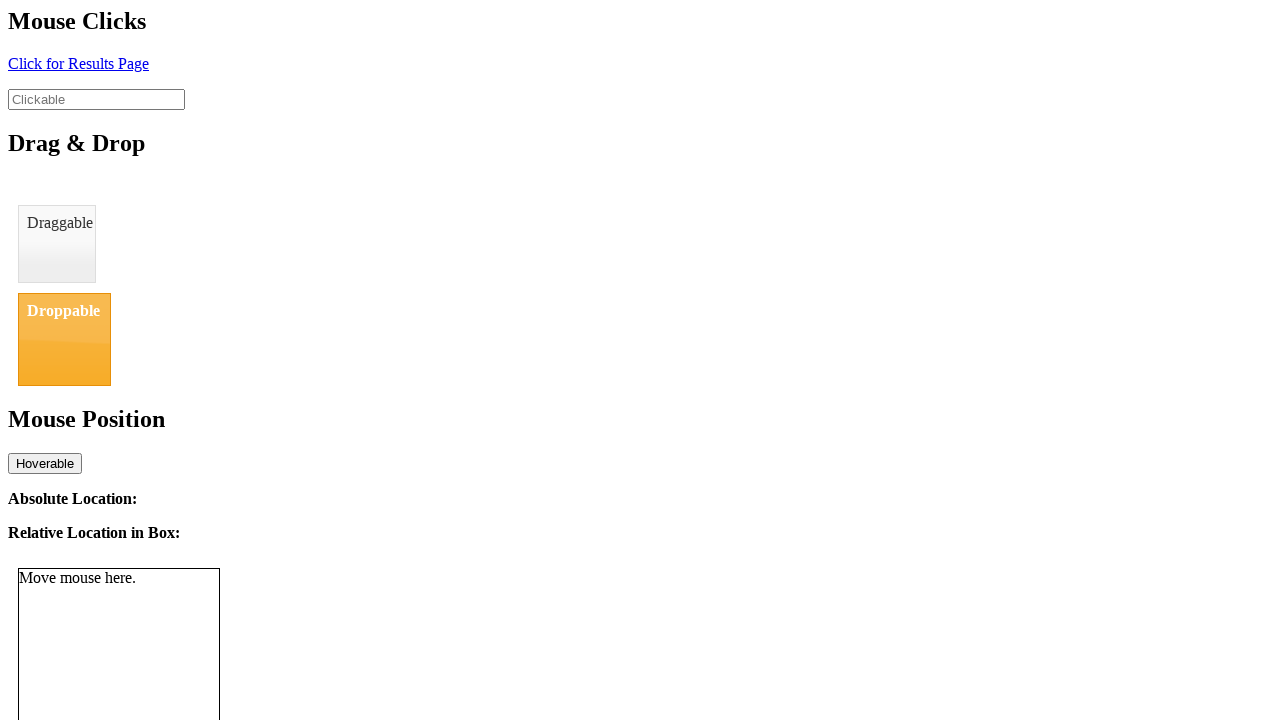

Located the draggable element
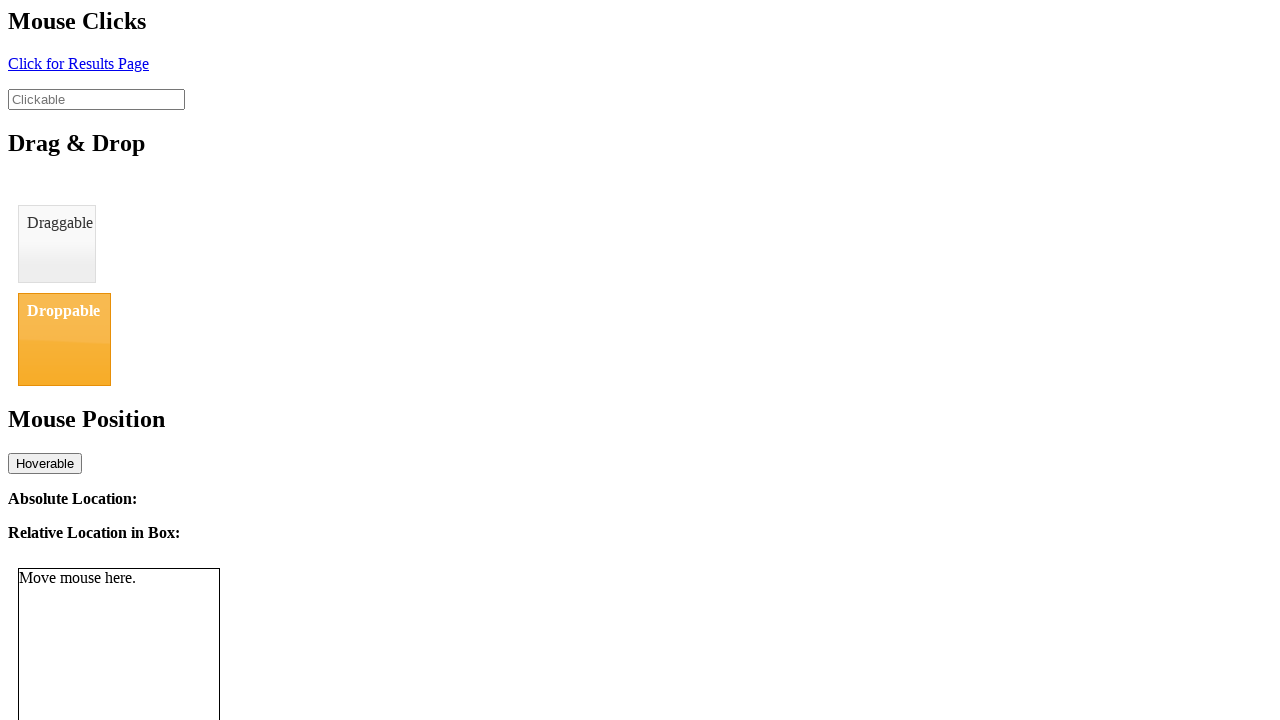

Located the droppable element
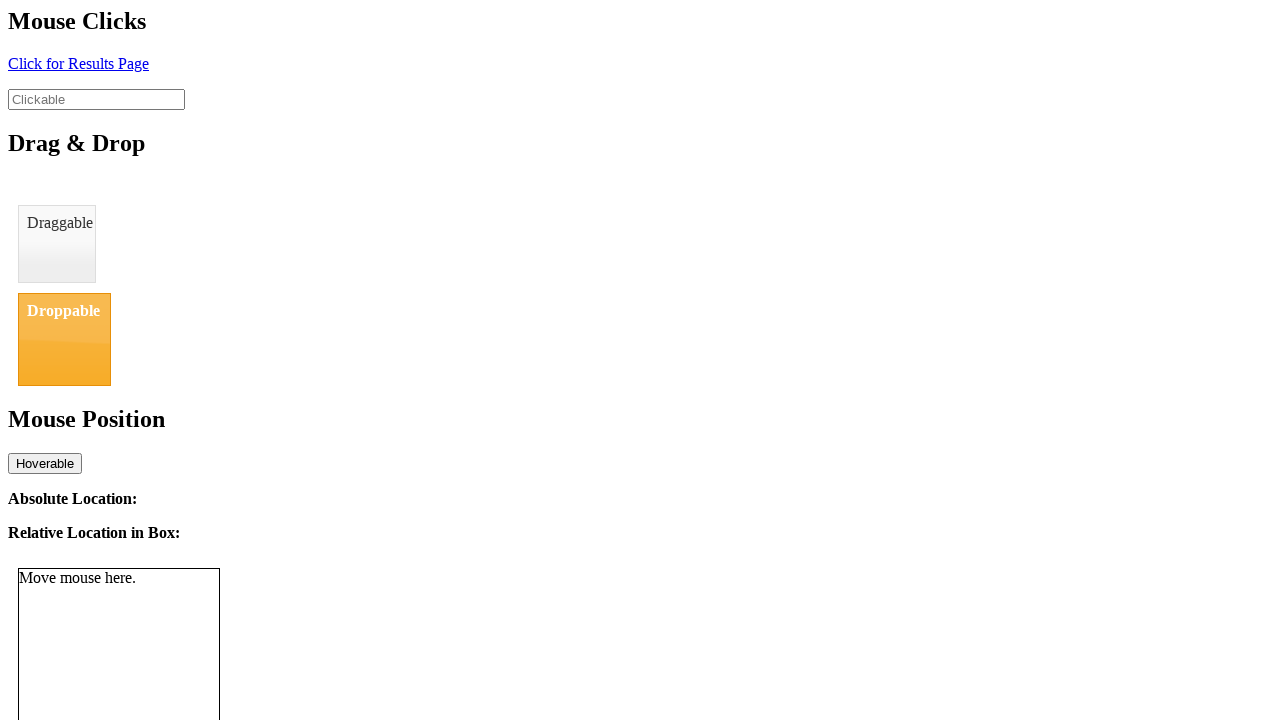

Dragged the draggable element to the droppable target at (64, 339)
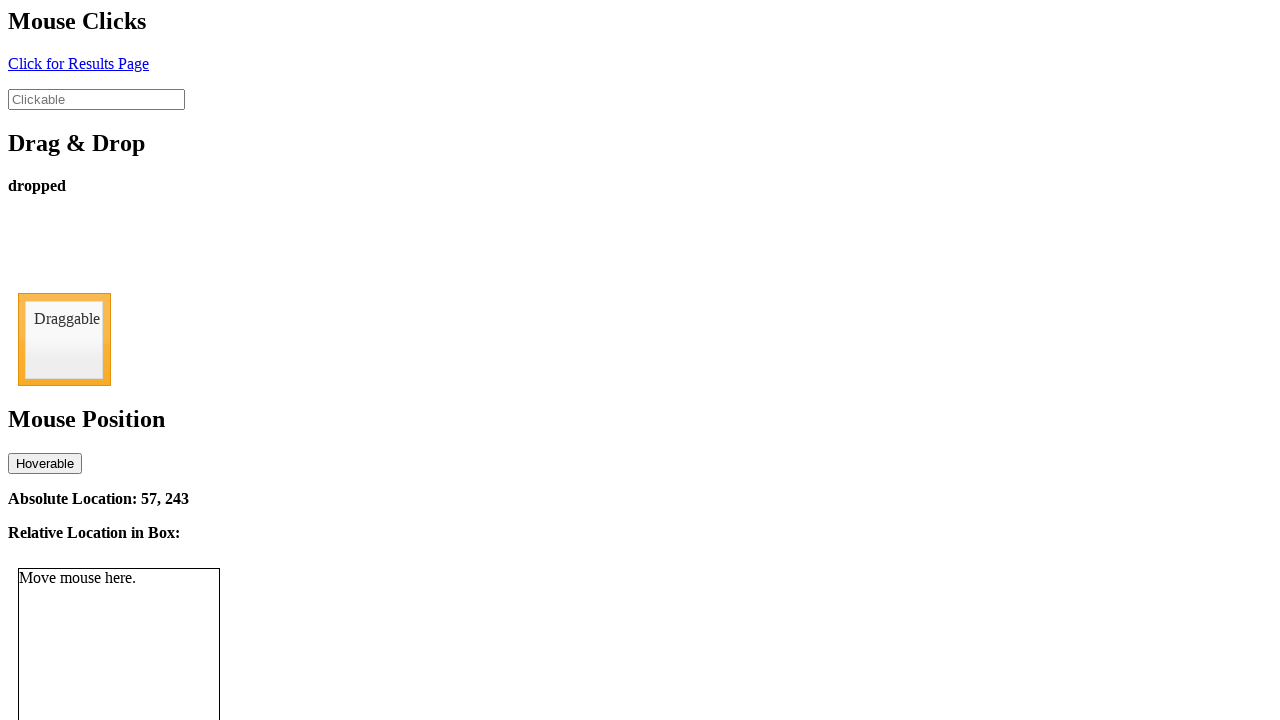

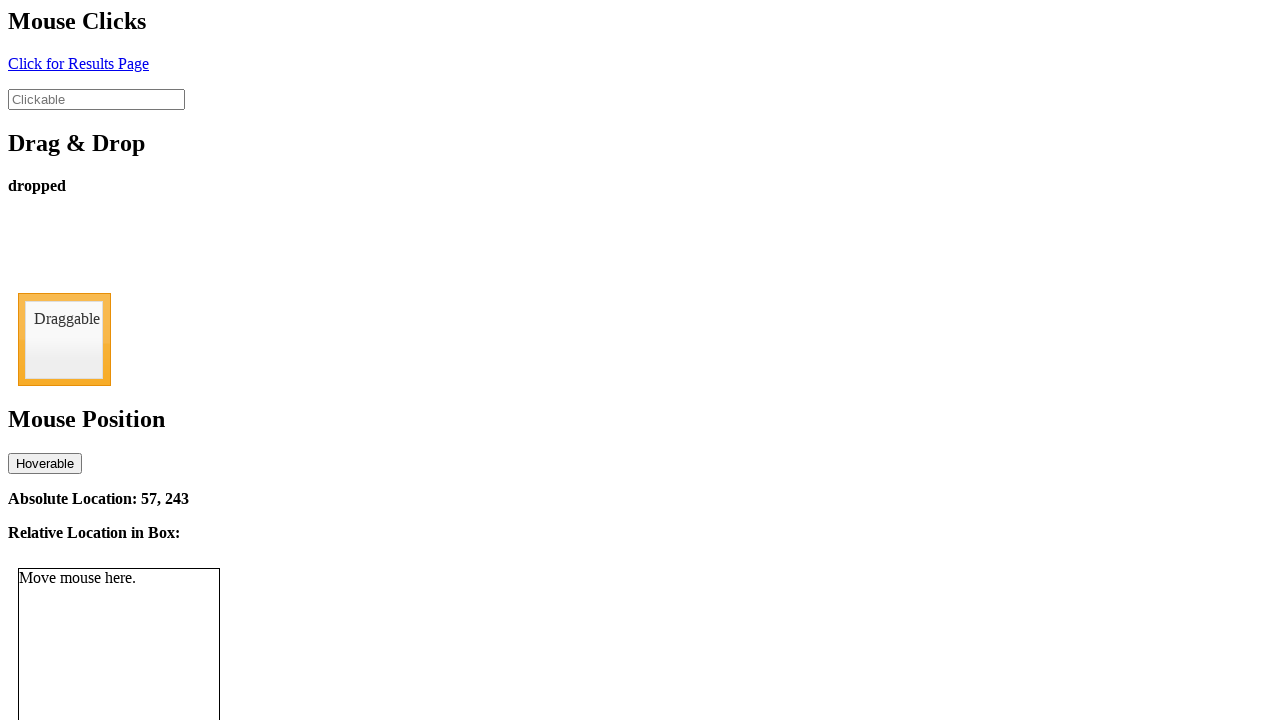